Tests the calculator.net scientific calculator by entering numbers, an operator, and verifying the calculation result. Performs a basic arithmetic operation by clicking digit buttons and operator buttons.

Starting URL: https://www.calculator.net/

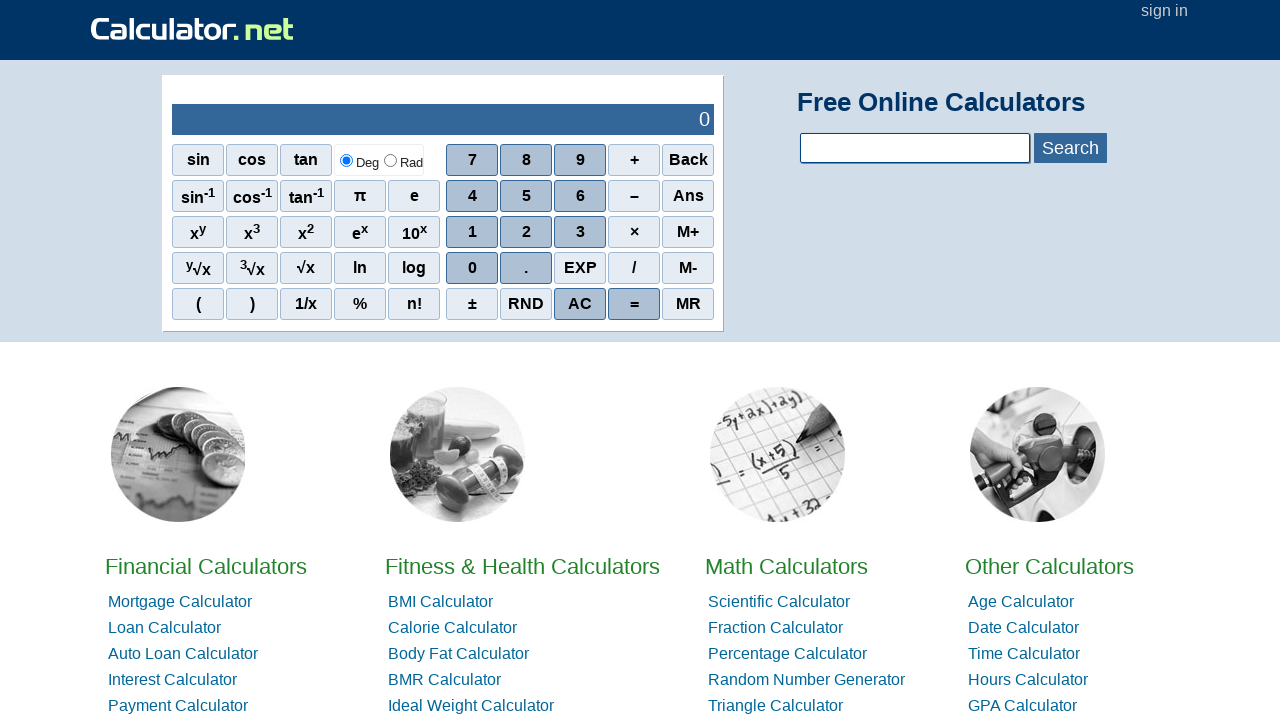

Navigated to calculator.net
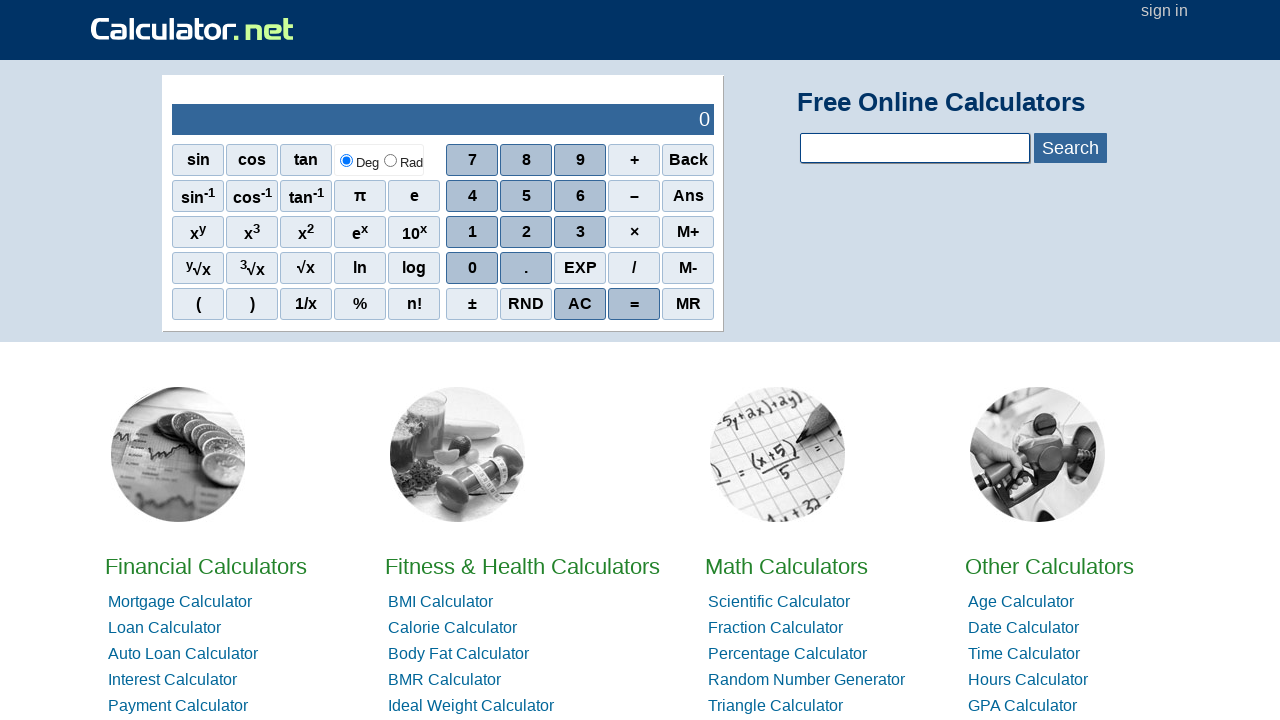

Clicked digit 2 at (526, 232) on xpath=//span[.=2]
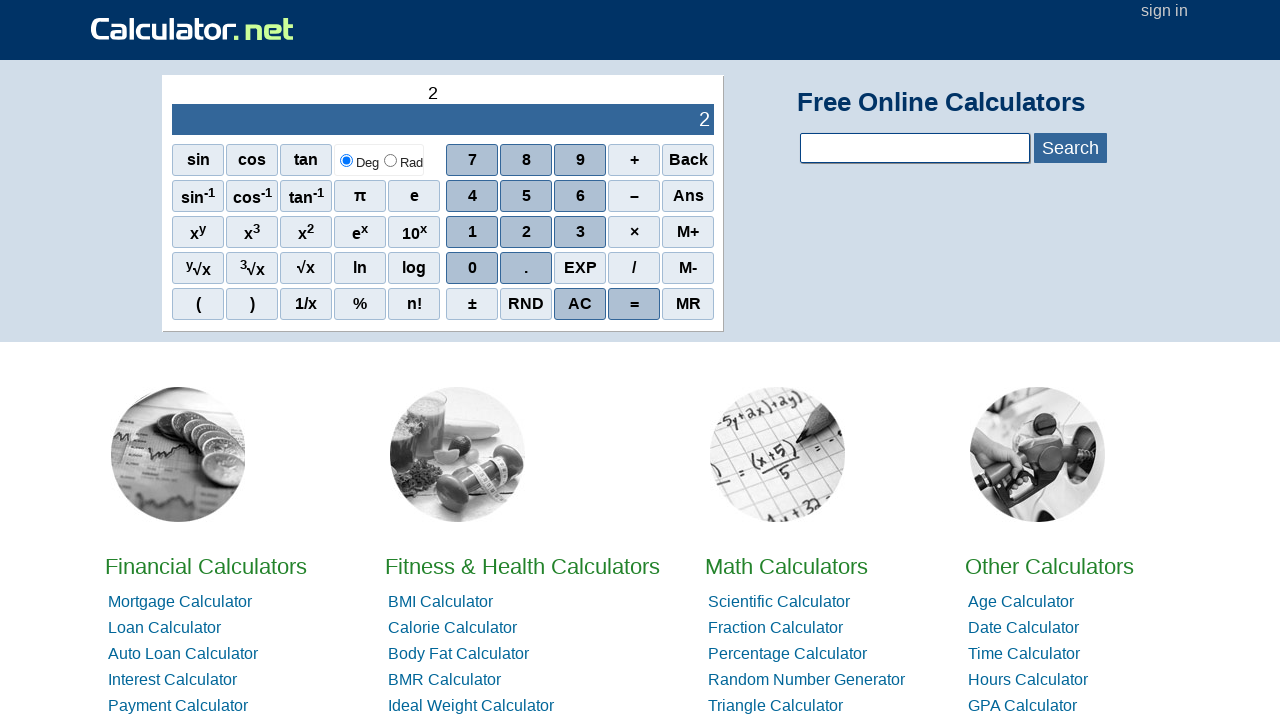

Clicked digit 5 at (526, 196) on xpath=//span[.=5]
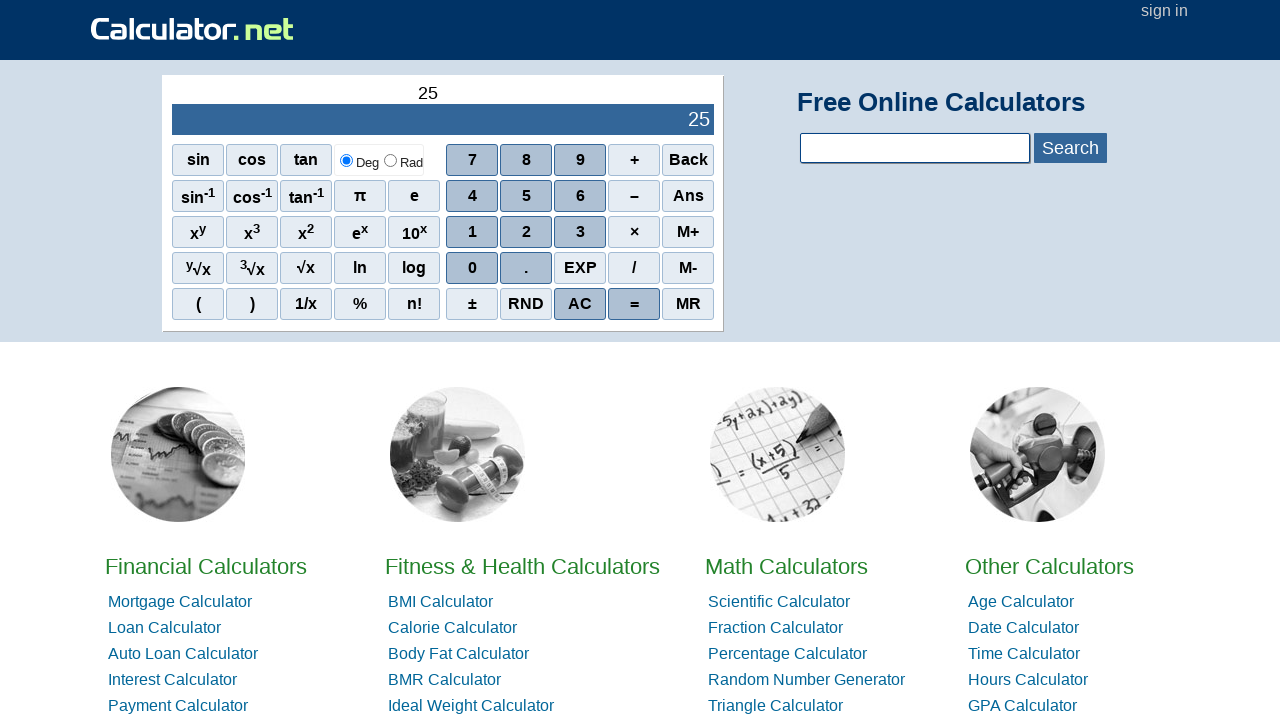

Clicked addition operator at (634, 160) on //span[@onclick="r('+')"]
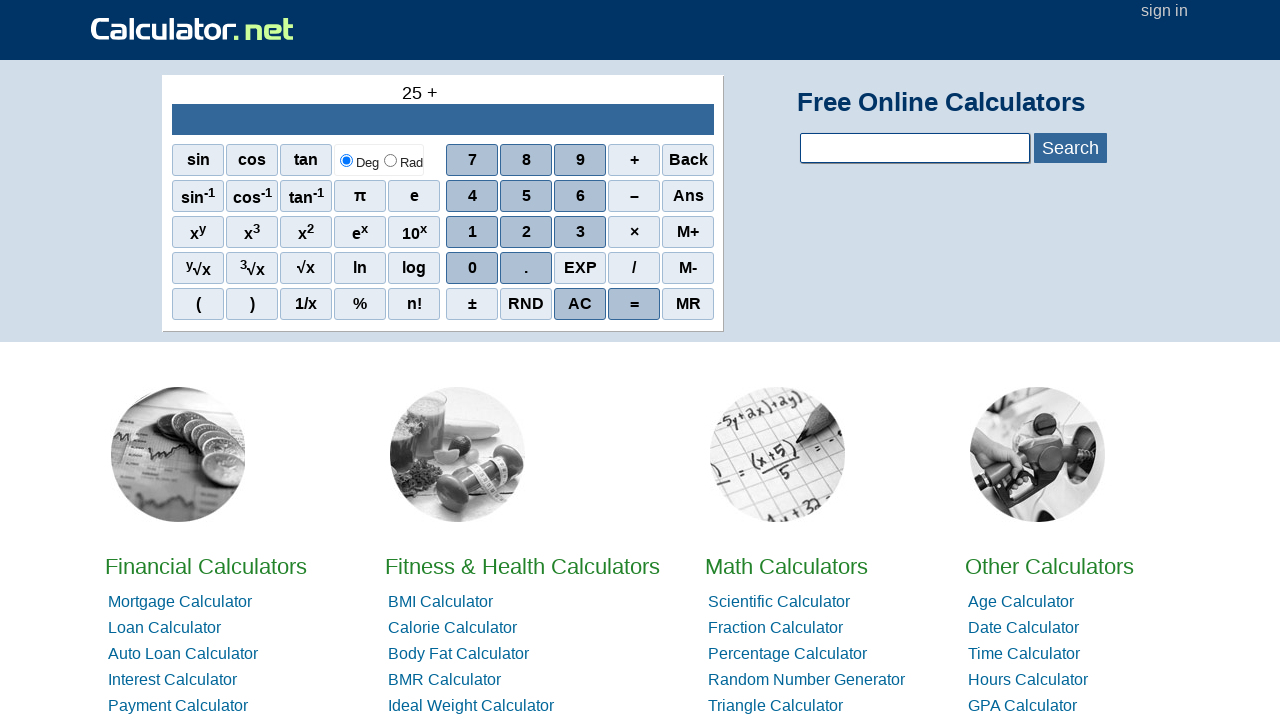

Clicked digit 1 at (472, 232) on xpath=//span[.=1]
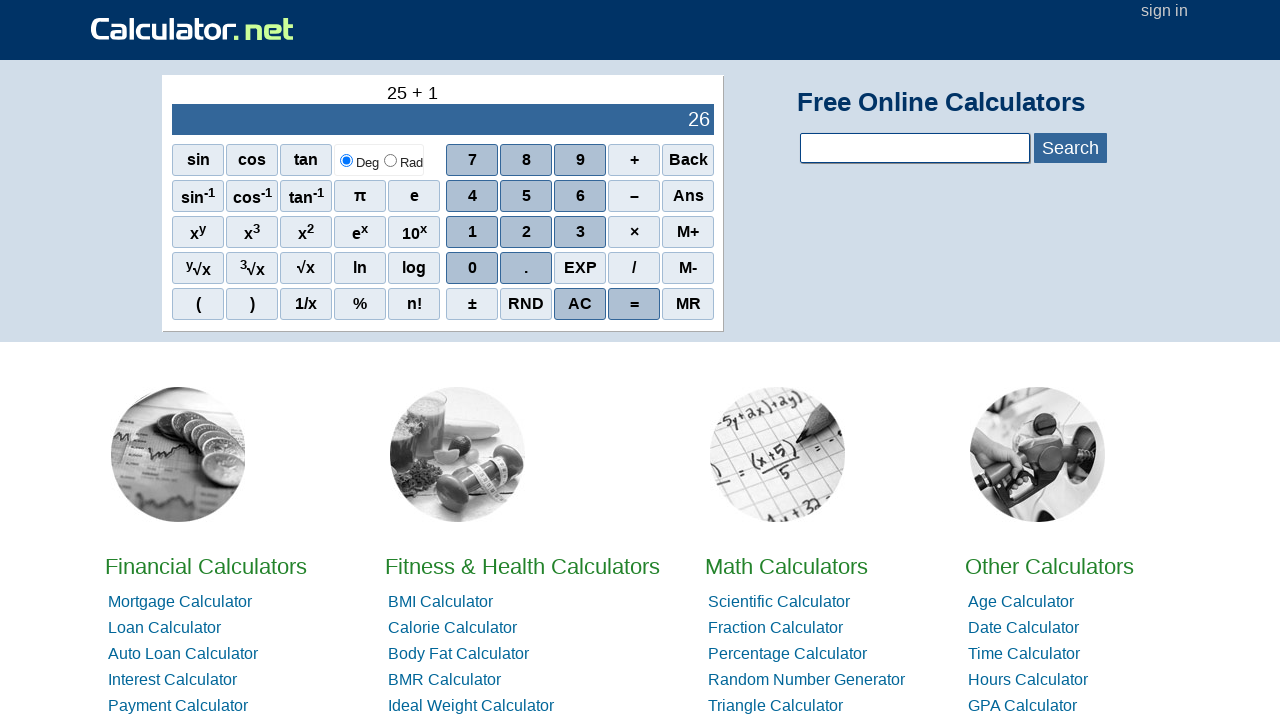

Clicked digit 7 at (472, 160) on xpath=//span[.=7]
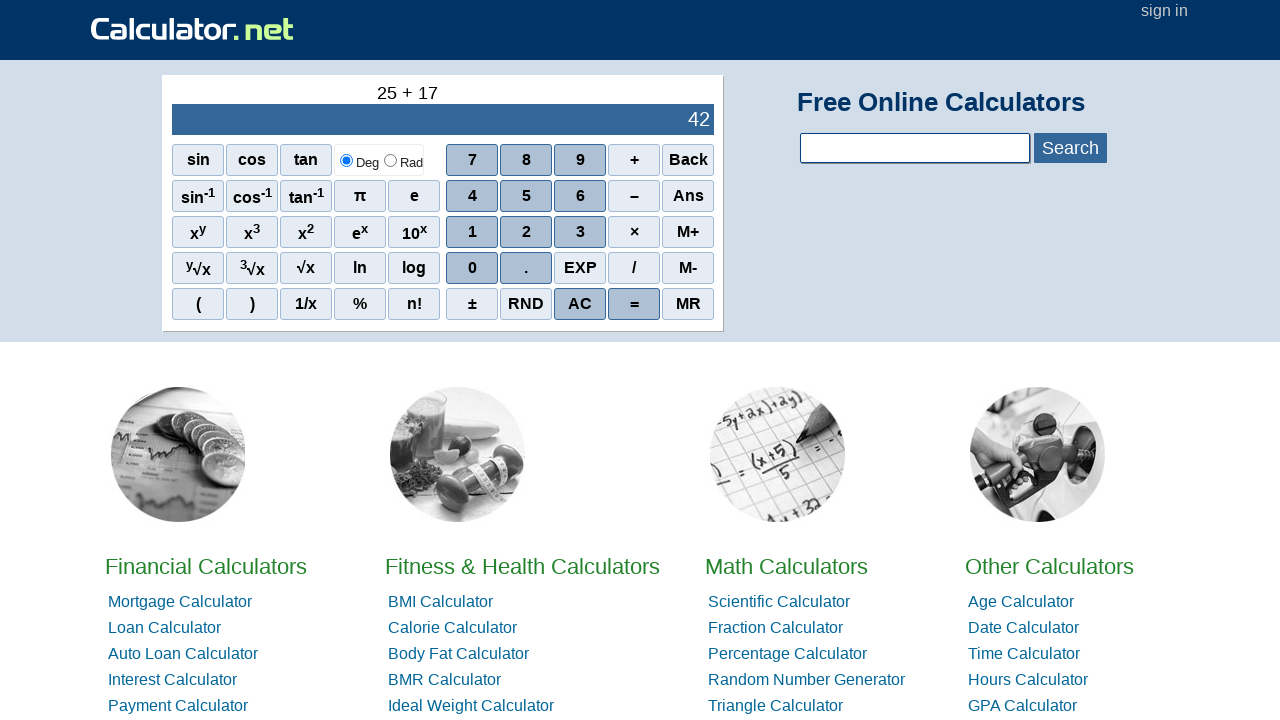

Clicked equals button to calculate result at (634, 304) on //span[@onclick="r('=')"]
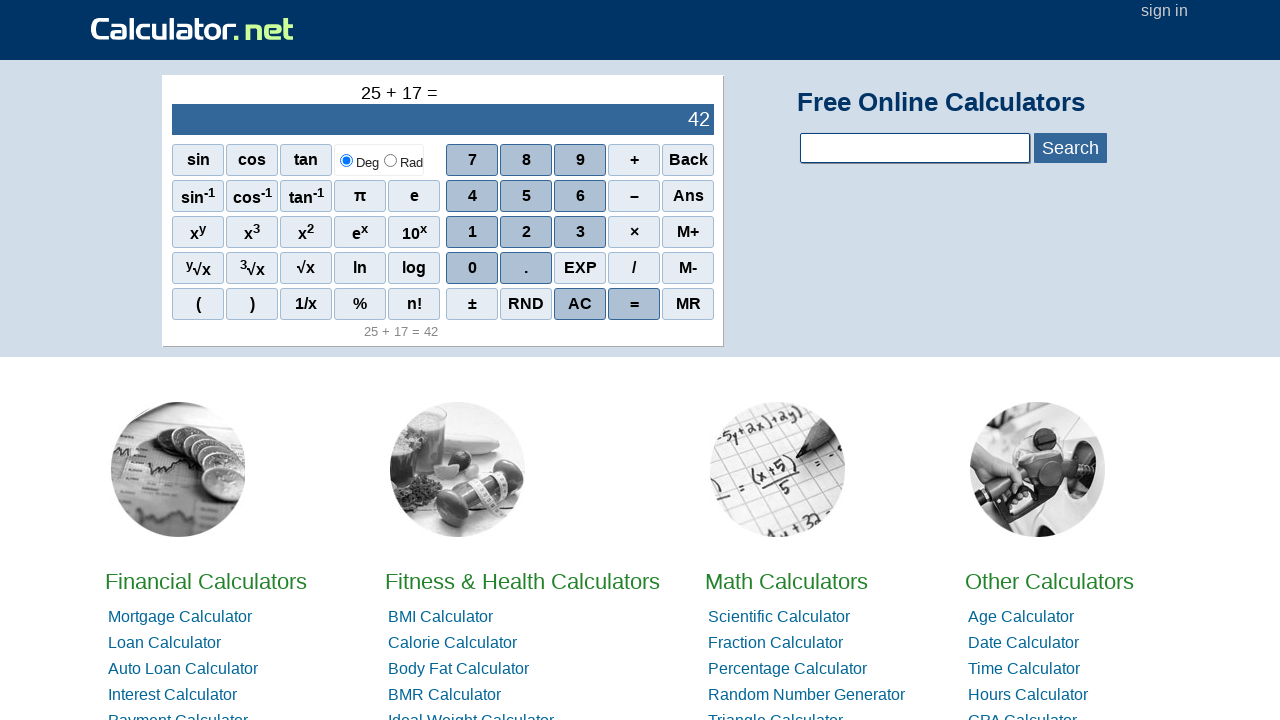

Verified result output element is displayed
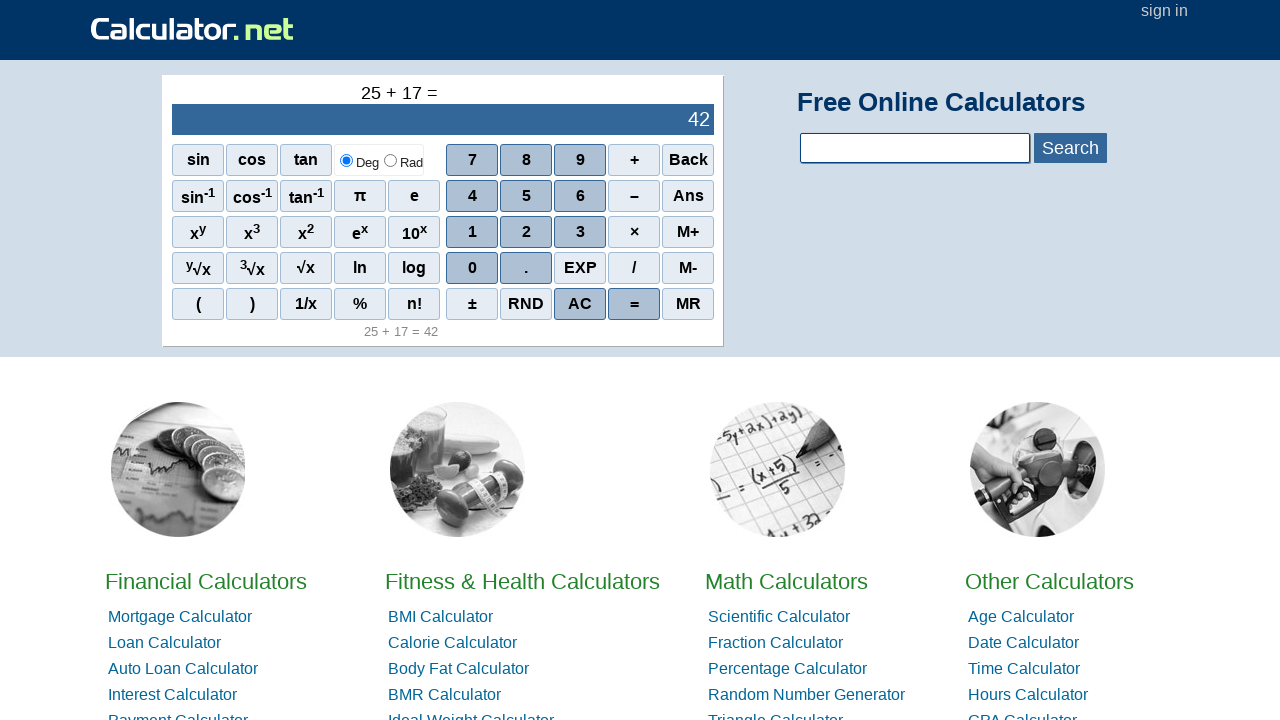

Clicked AC (All Clear) button to clear calculator at (580, 304) on xpath=//span[.='AC']
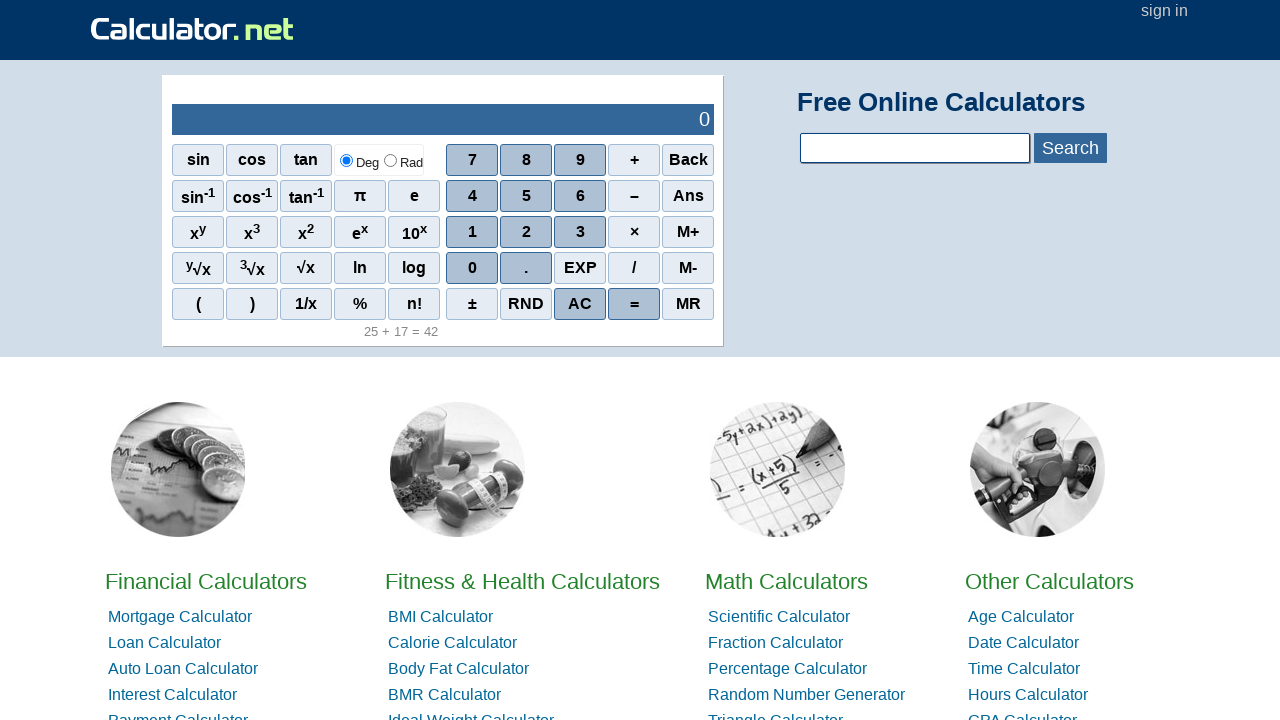

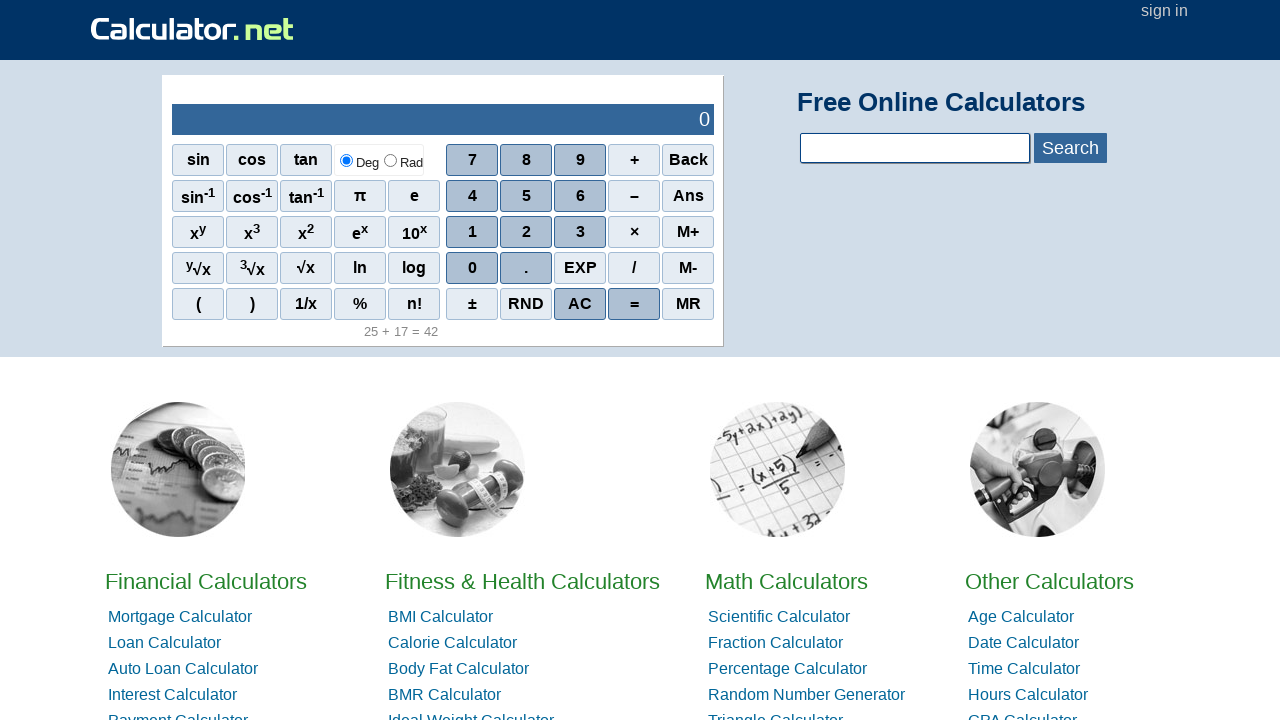